Tests navigating through nested iframes to verify content in a child iframe

Starting URL: https://demoqa.com/nestedframes

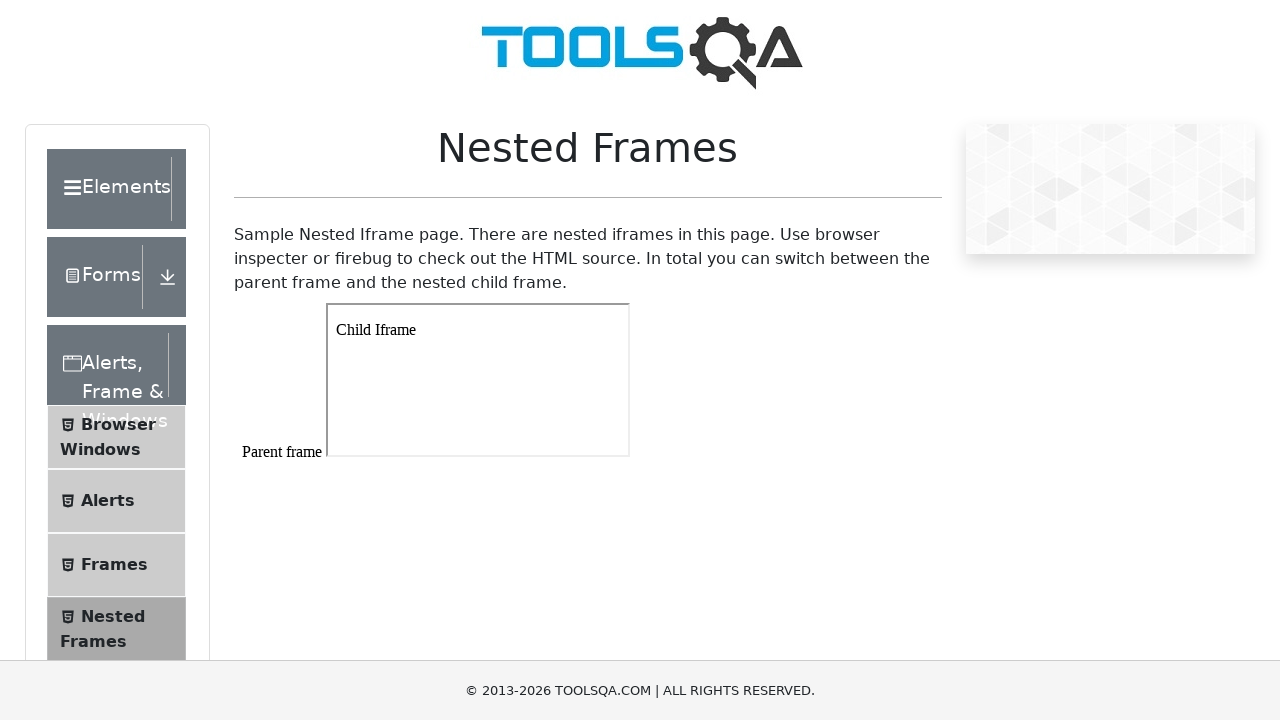

Navigated to nested frames demo page
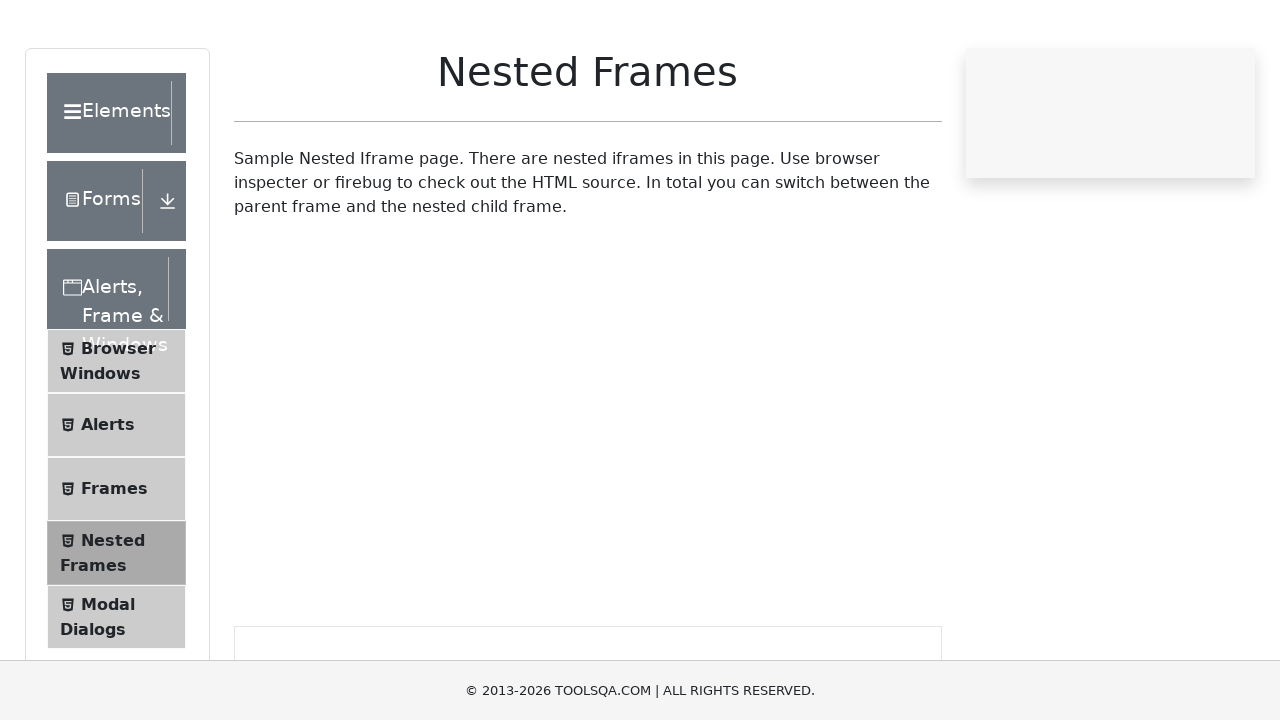

Located parent frame with ID 'frame1'
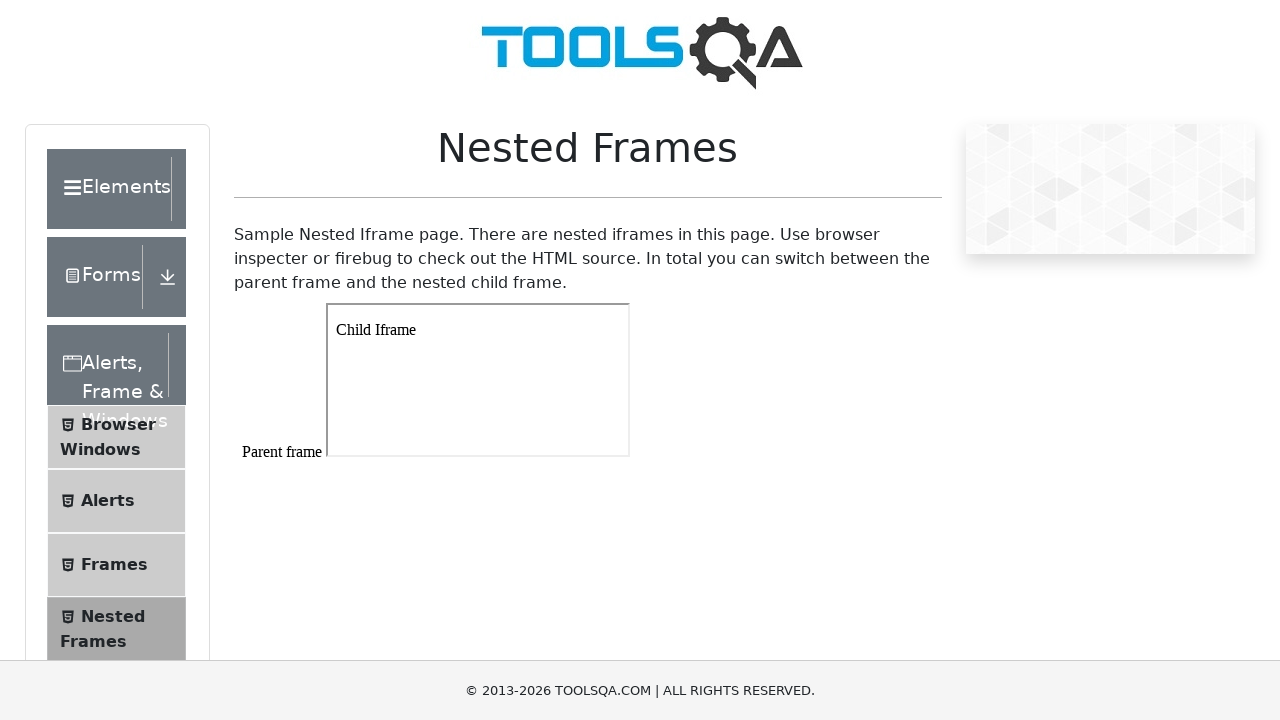

Located child iframe within parent frame
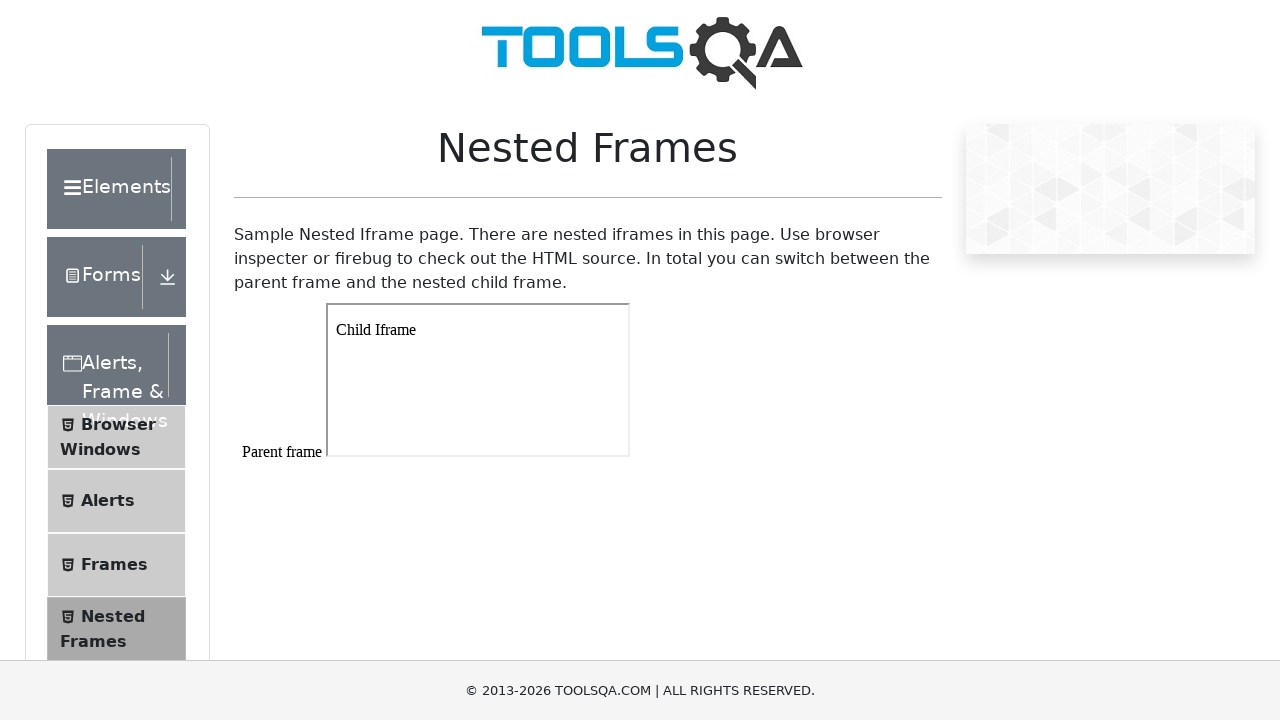

Retrieved text content from child iframe body
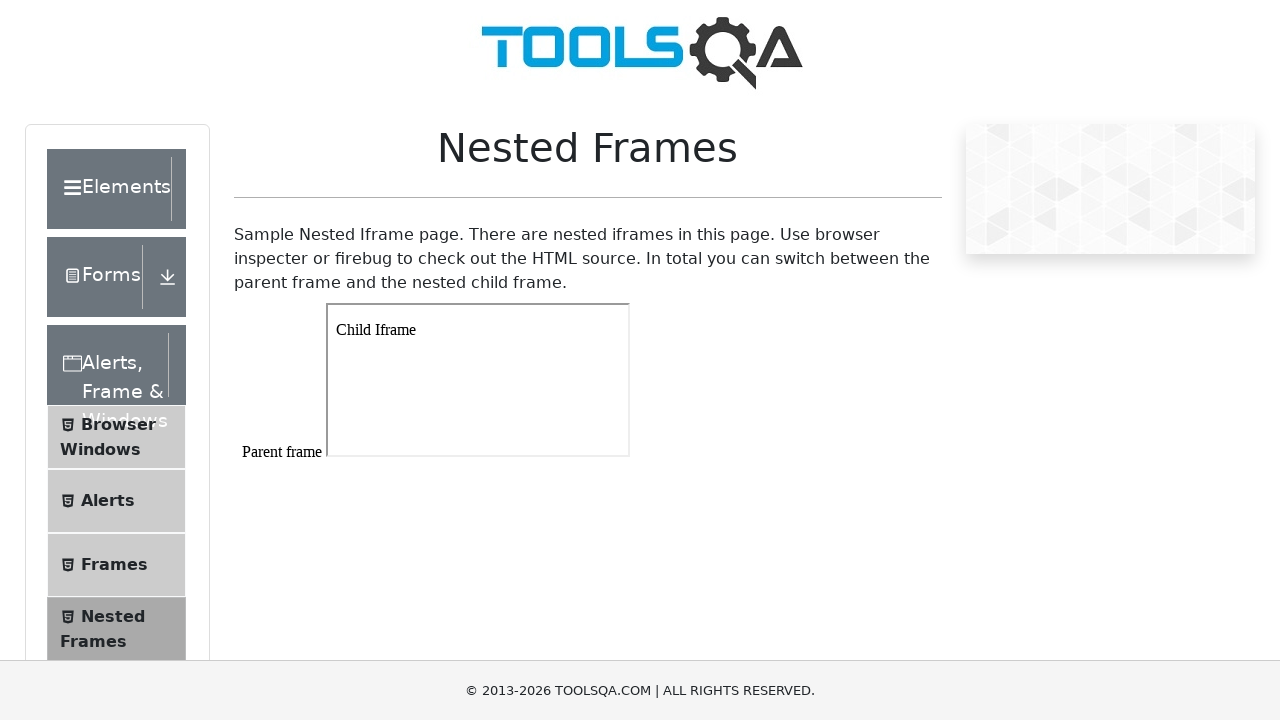

Verified child iframe contains expected text 'Child Iframe'
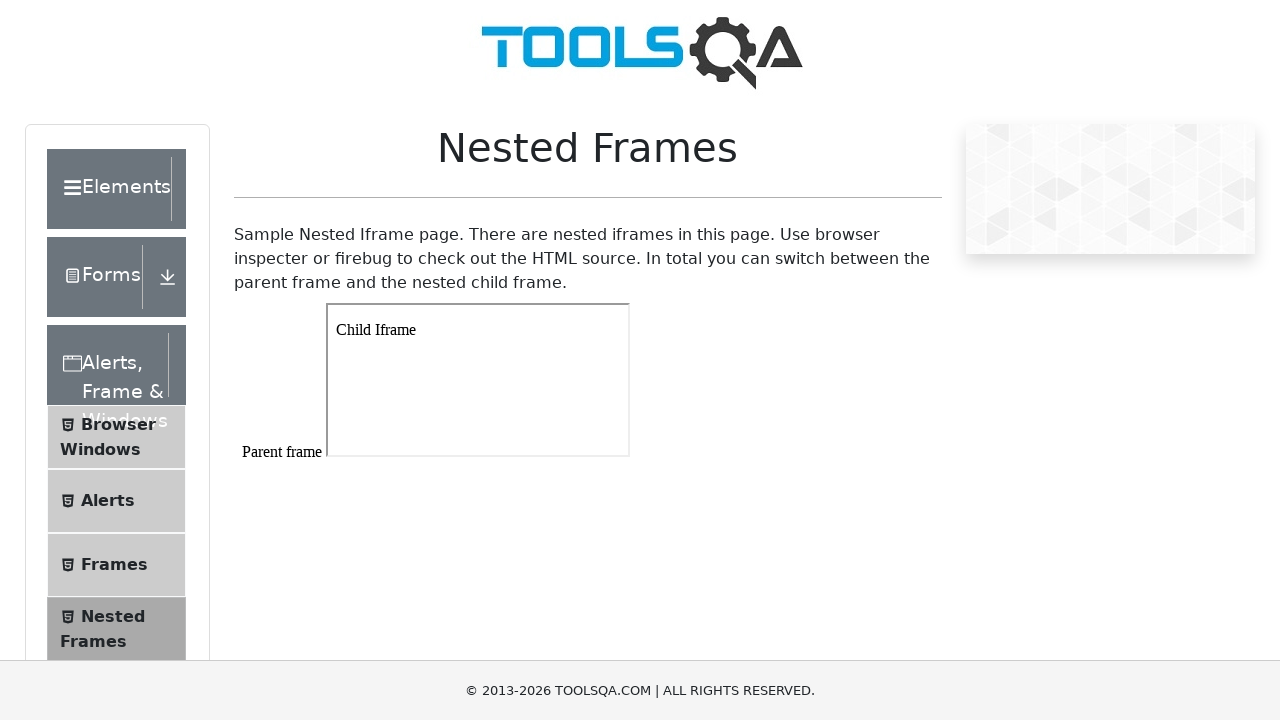

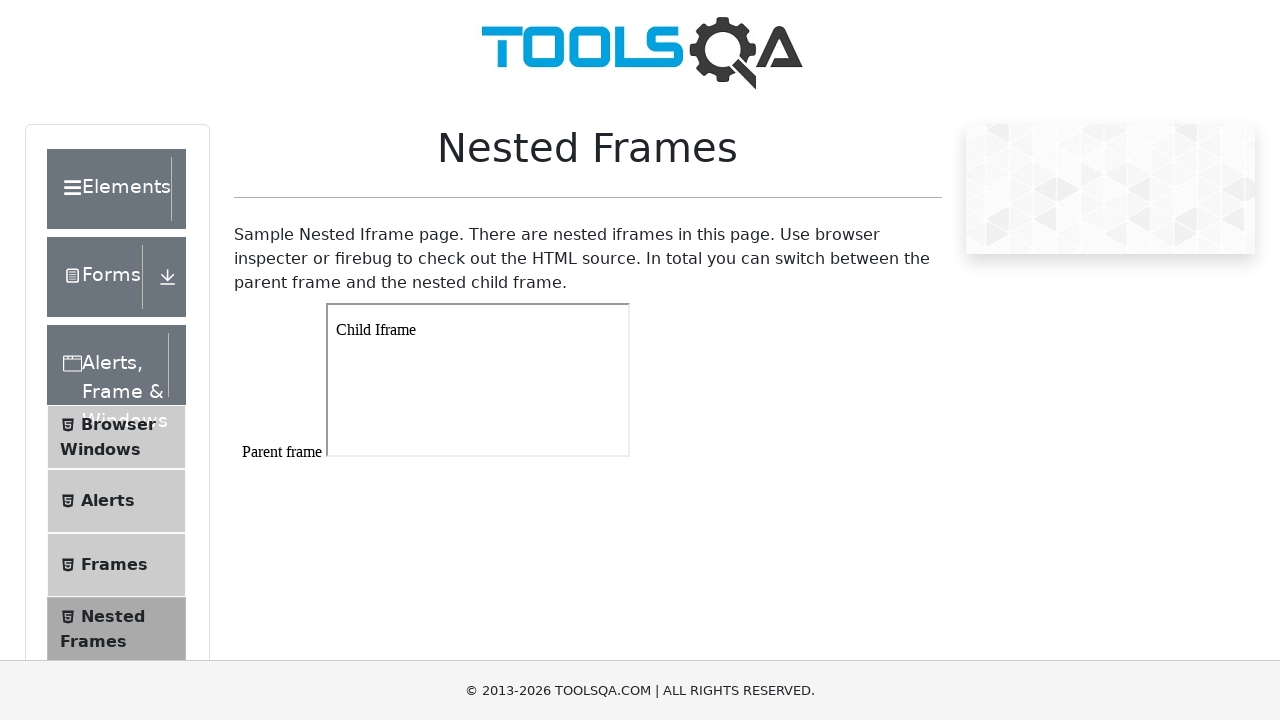